Tests JavaScript alert handling by switching to an iframe, triggering an alert, and dismissing it on W3Schools try-it editor

Starting URL: https://www.w3schools.com/jsref/tryit.asp?filename=tryjsref_alert

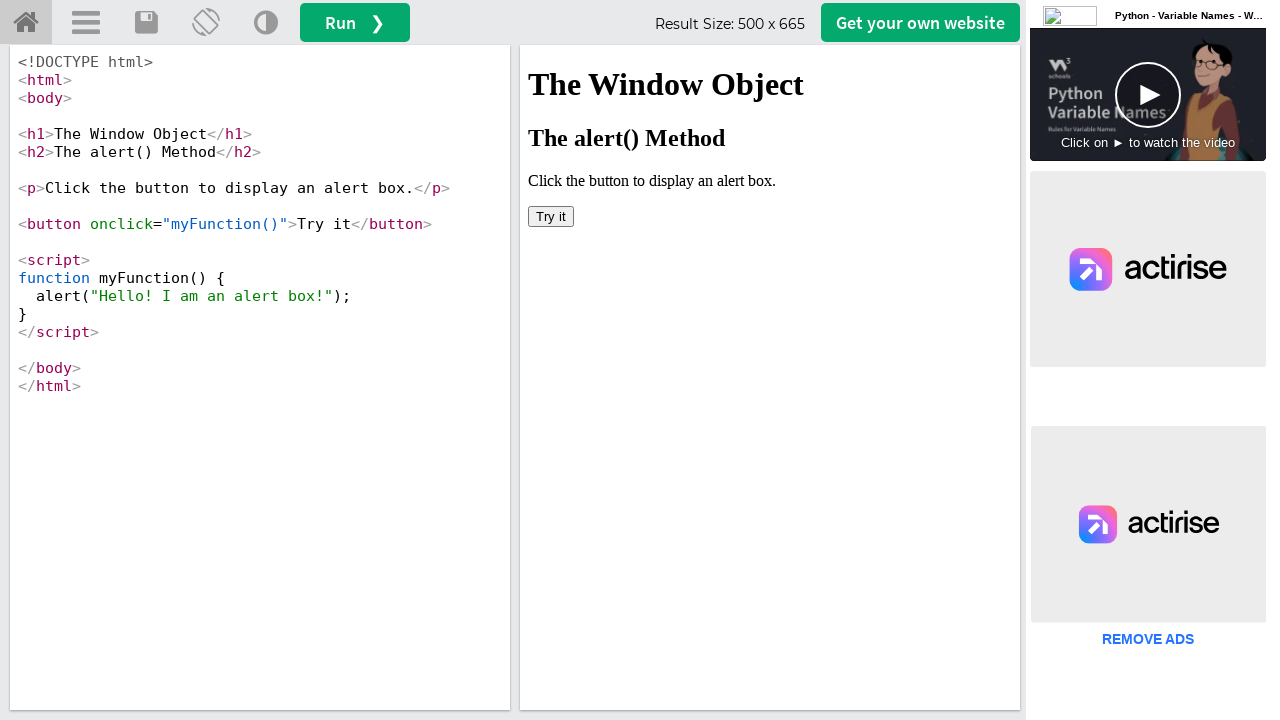

Waited for iframe 'iframeResult' to be available
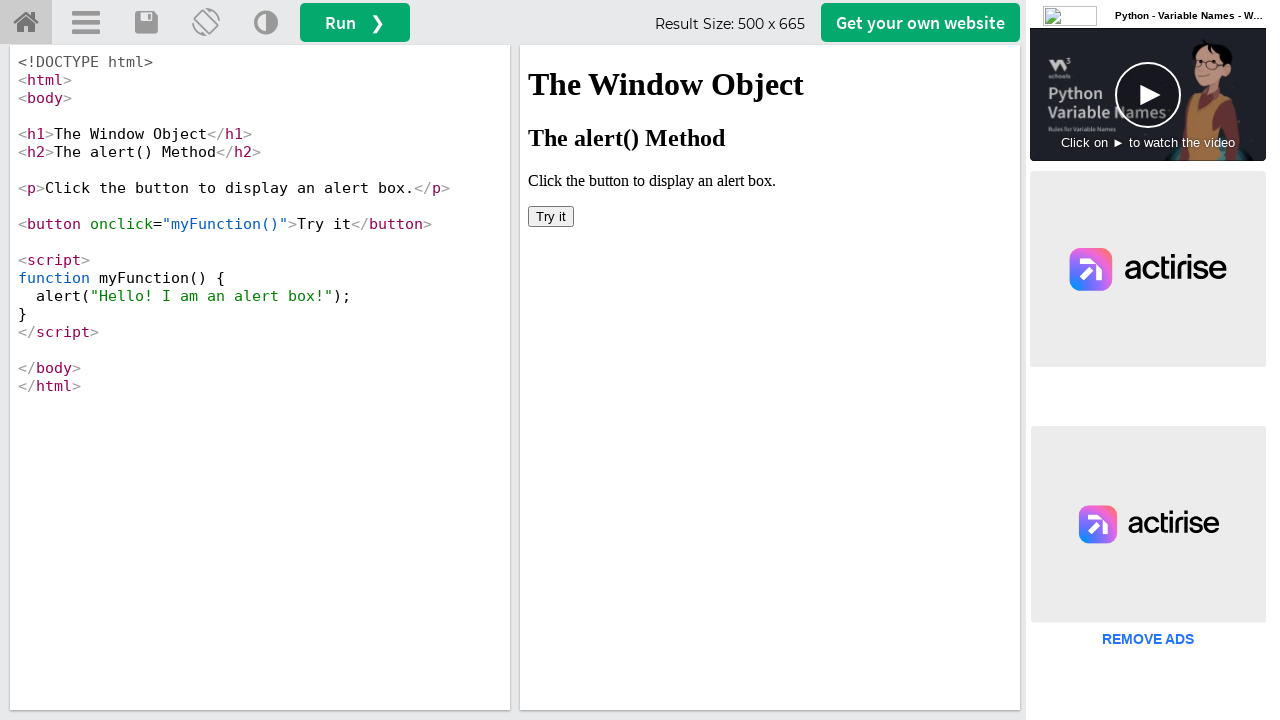

Switched to iframe context 'iframeResult'
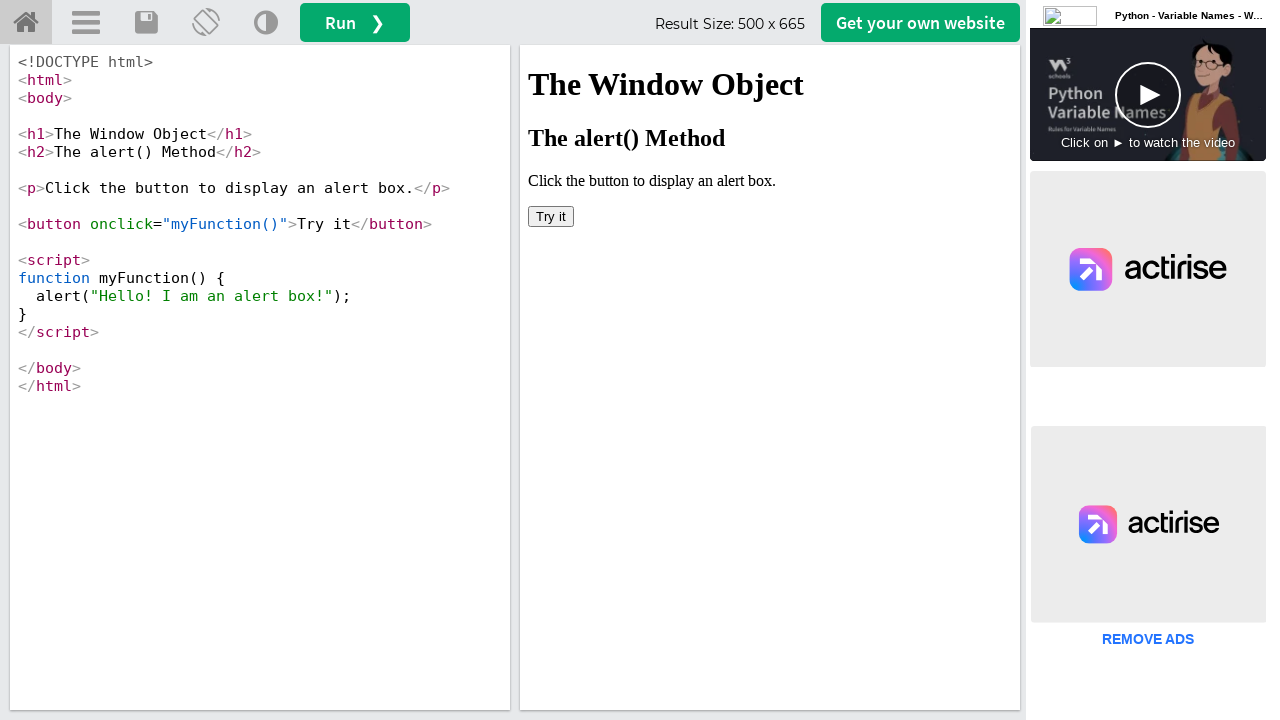

Clicked 'Try it' button to trigger JavaScript alert at (551, 216) on button:has-text('Try it')
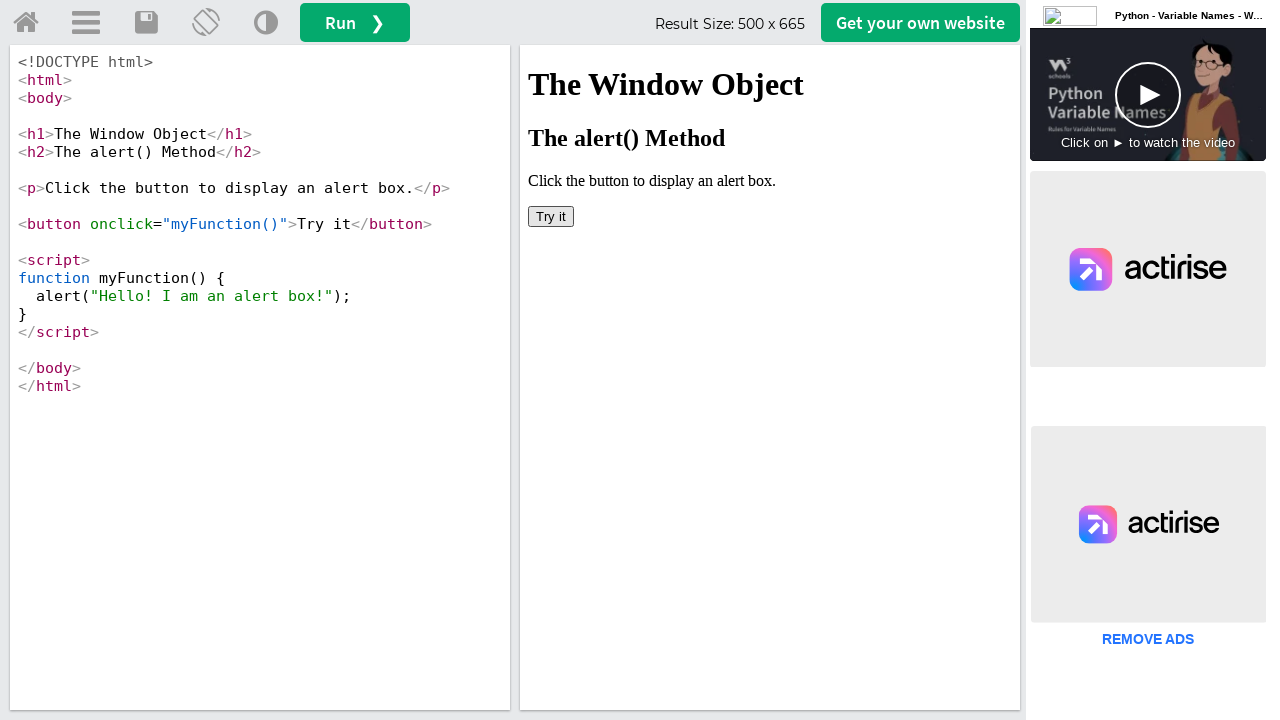

Set up alert handler to dismiss dialog automatically
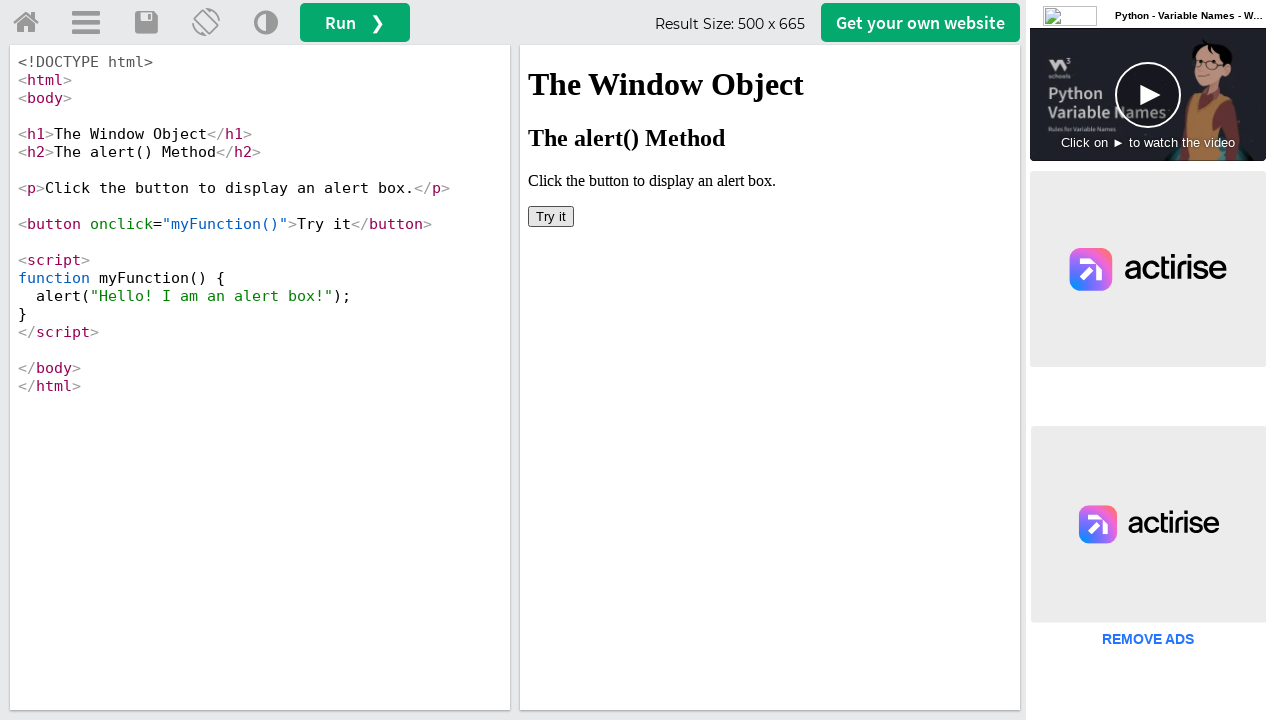

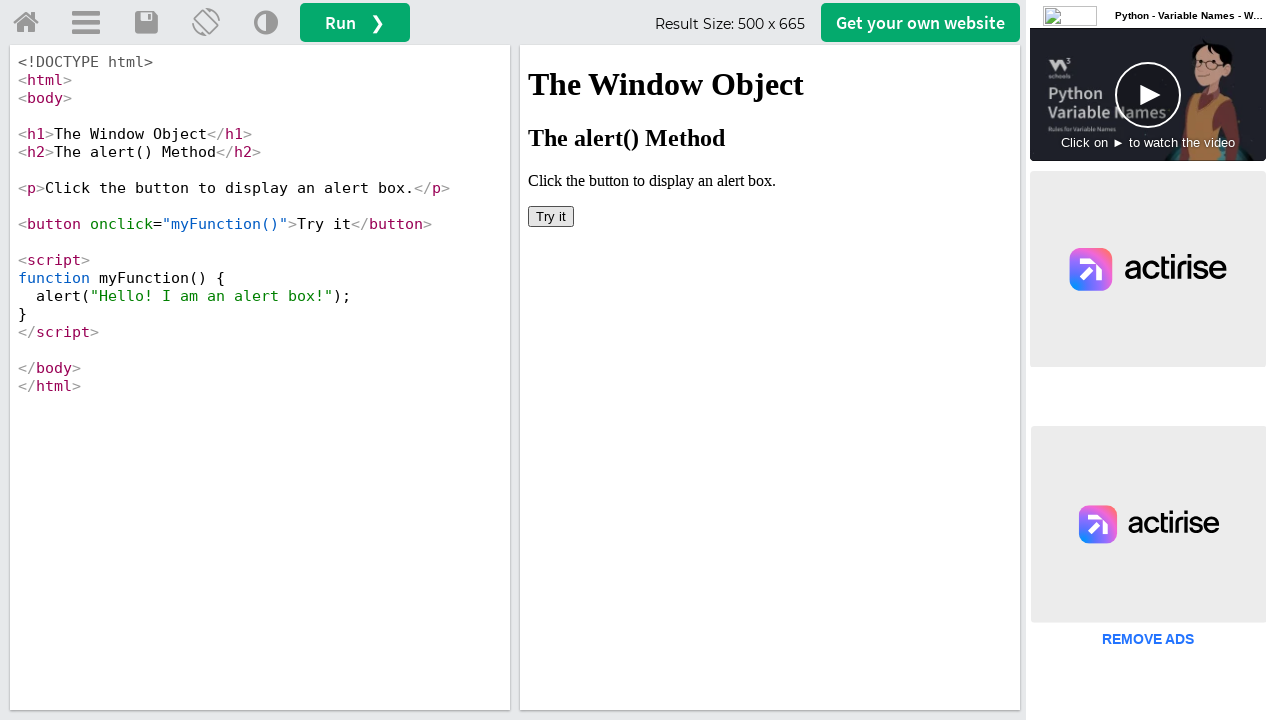